Navigates to a video streaming page on iyf.tv and waits for the video player element to be present on the page.

Starting URL: https://www.iyf.tv/play/hKG1siPNBqB?id=ZkWnRhwxeu4

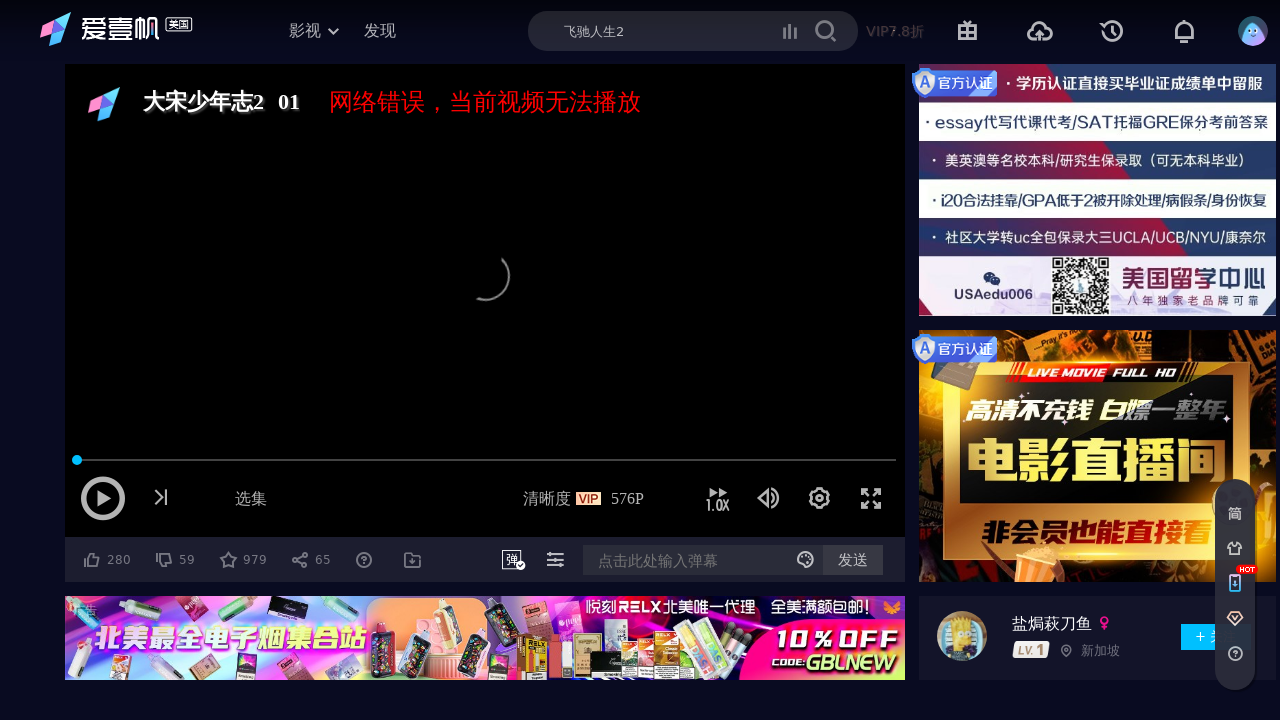

Navigated to iyf.tv video streaming page
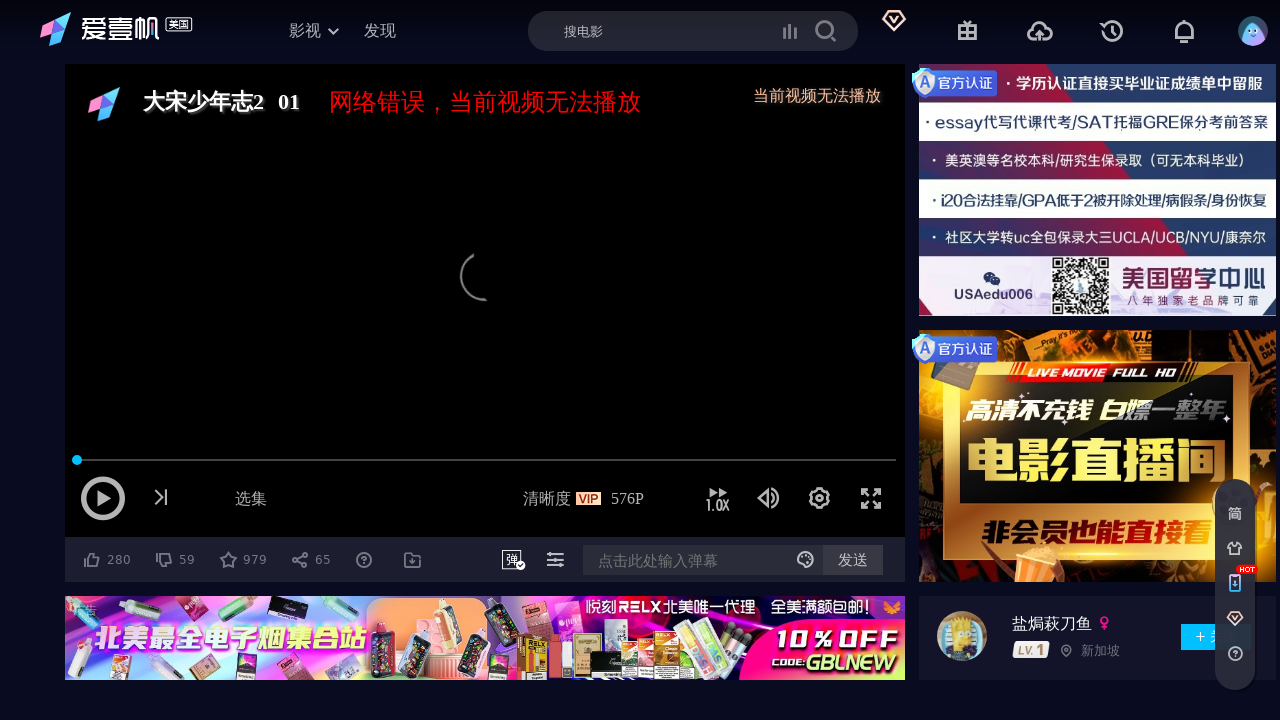

Located video player element by ID
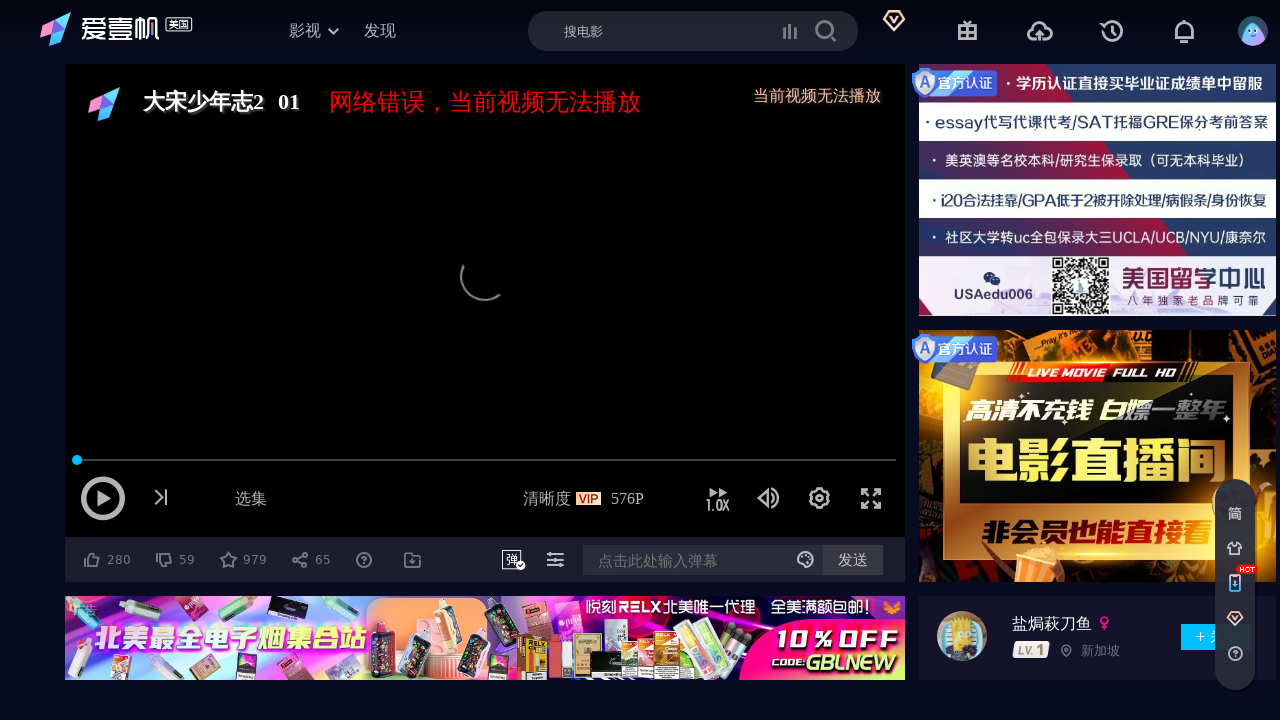

Video player element became visible
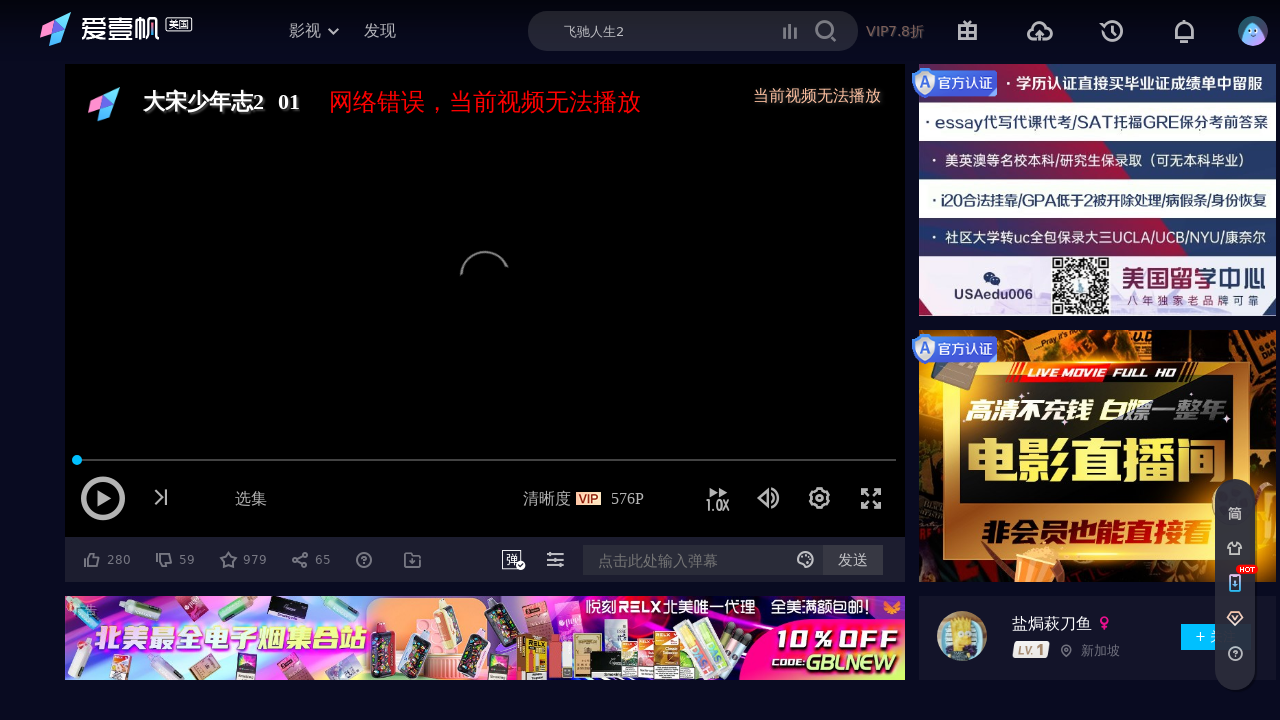

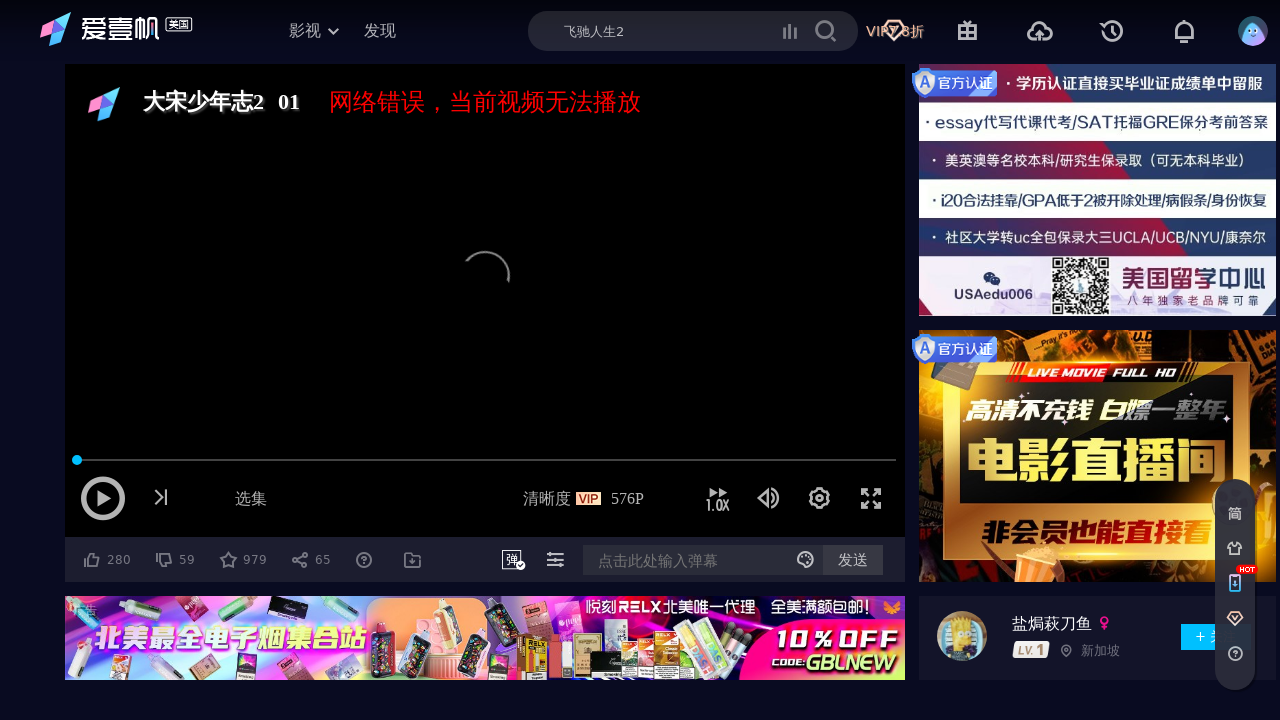